Tests dropdown operations including selecting options by index, value, and visible text, then verifies the dropdown contains expected options and has the correct size.

Starting URL: https://the-internet.herokuapp.com/dropdown

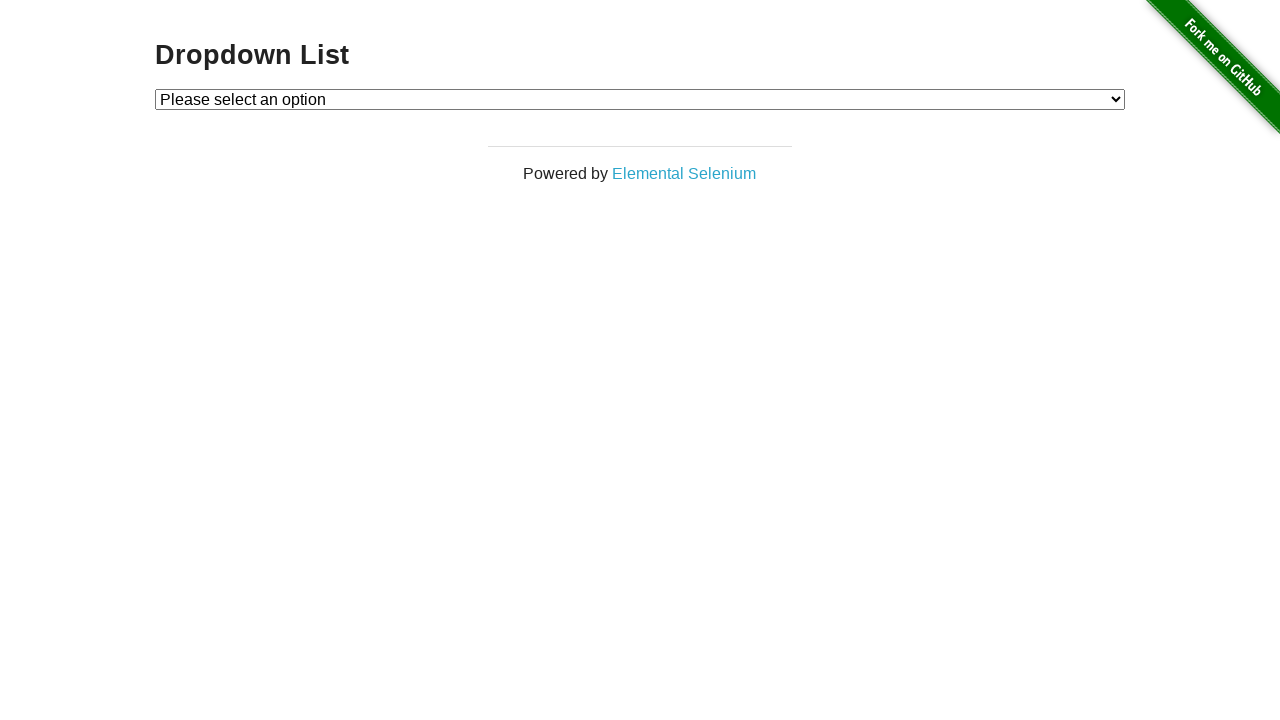

Waited for dropdown element to be available
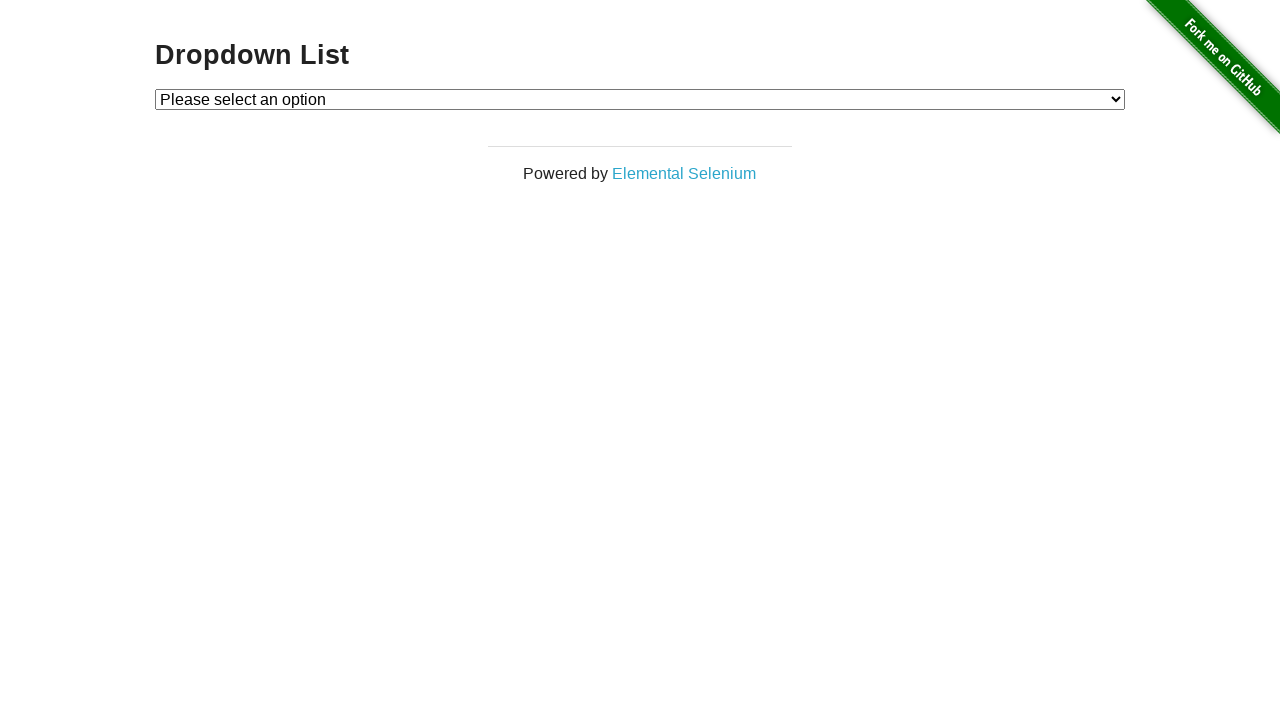

Selected Option 1 by index 1 on #dropdown
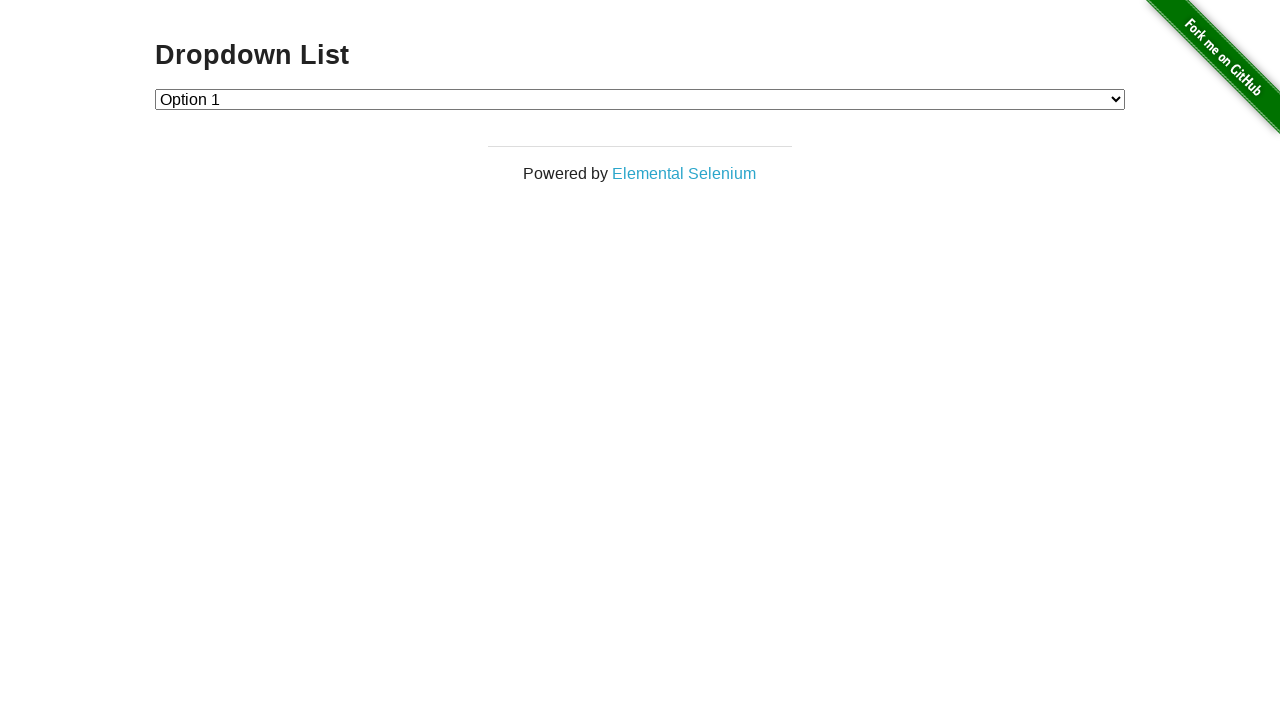

Verified Option 1 is selected
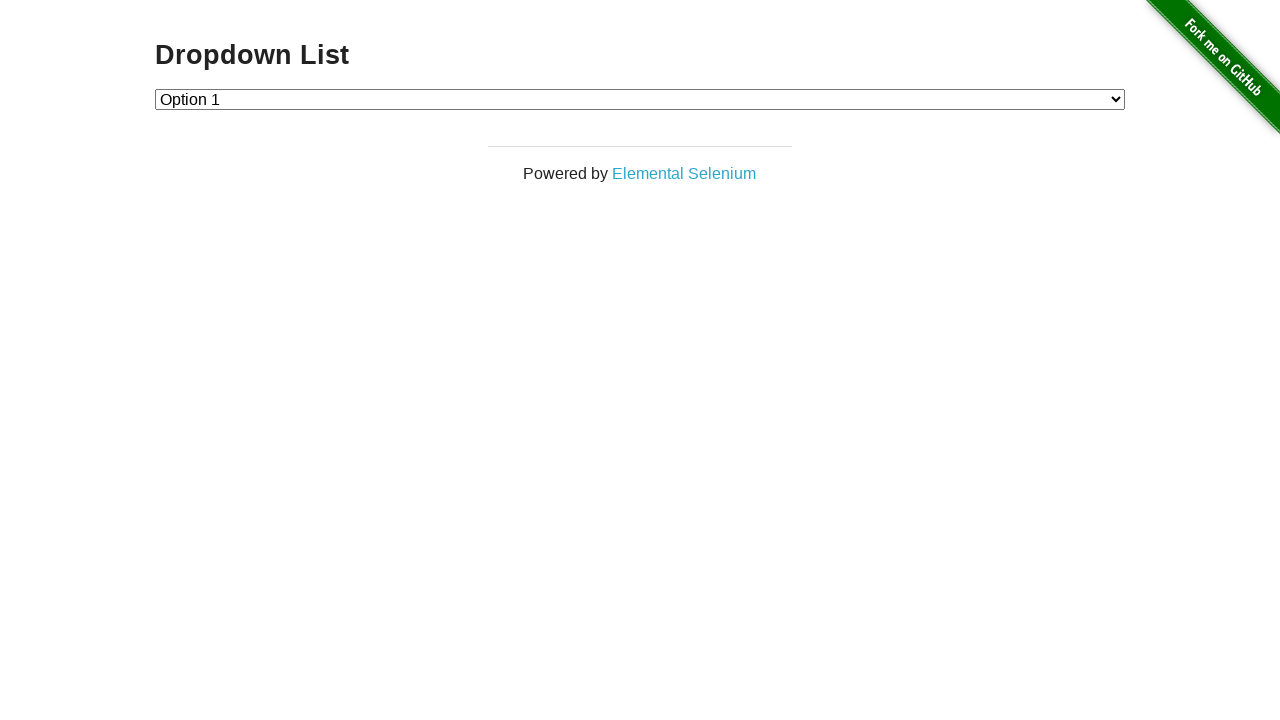

Selected Option 2 by value '2' on #dropdown
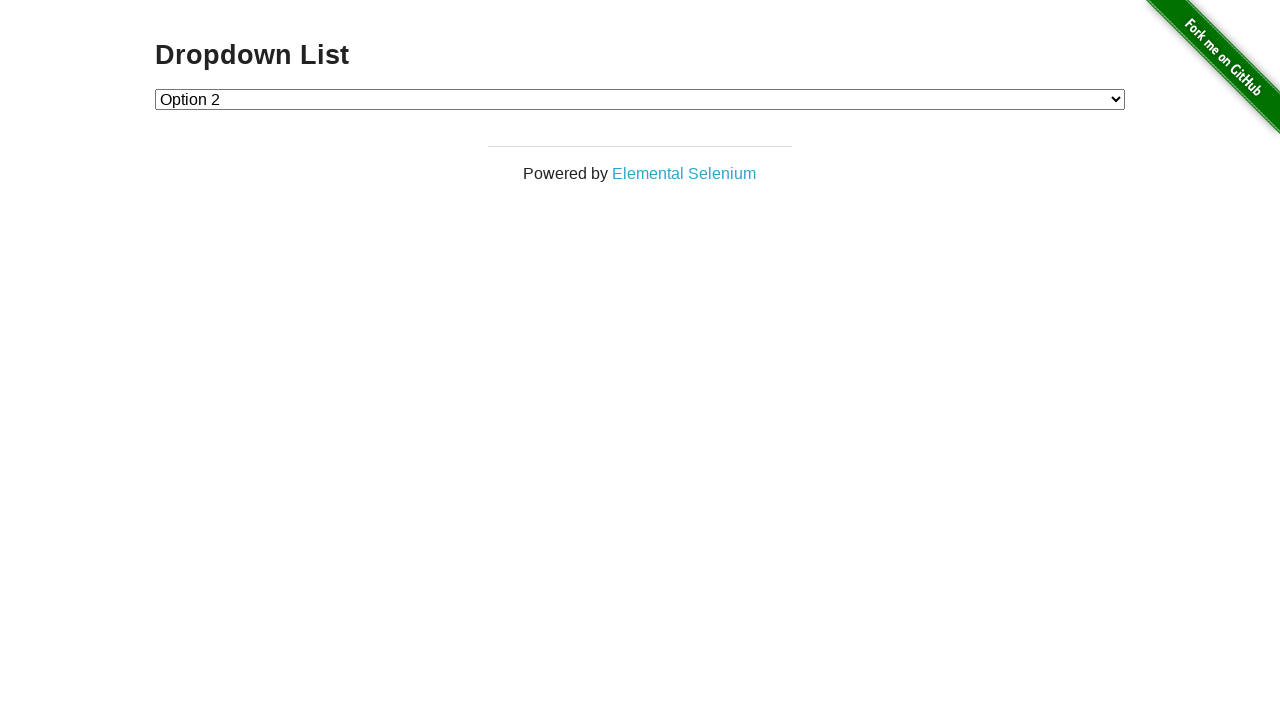

Verified Option 2 is selected
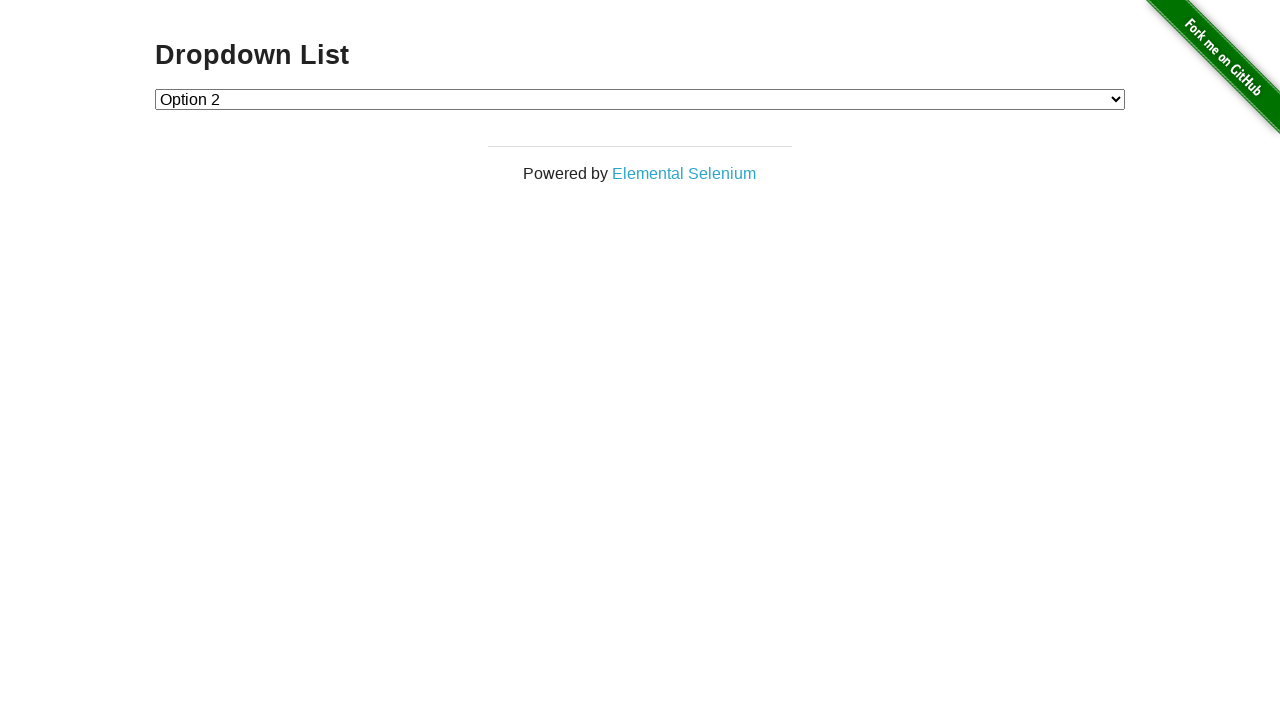

Selected Option 1 by visible text label on #dropdown
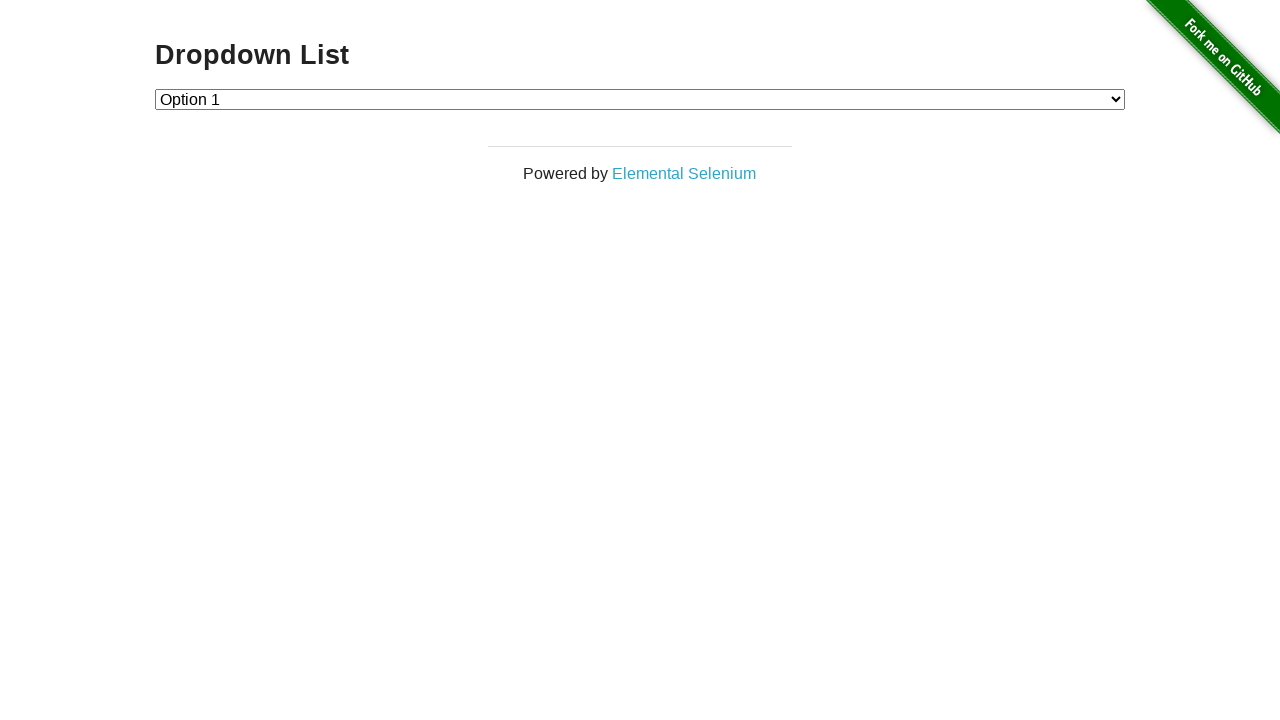

Verified Option 1 is selected after selecting by label
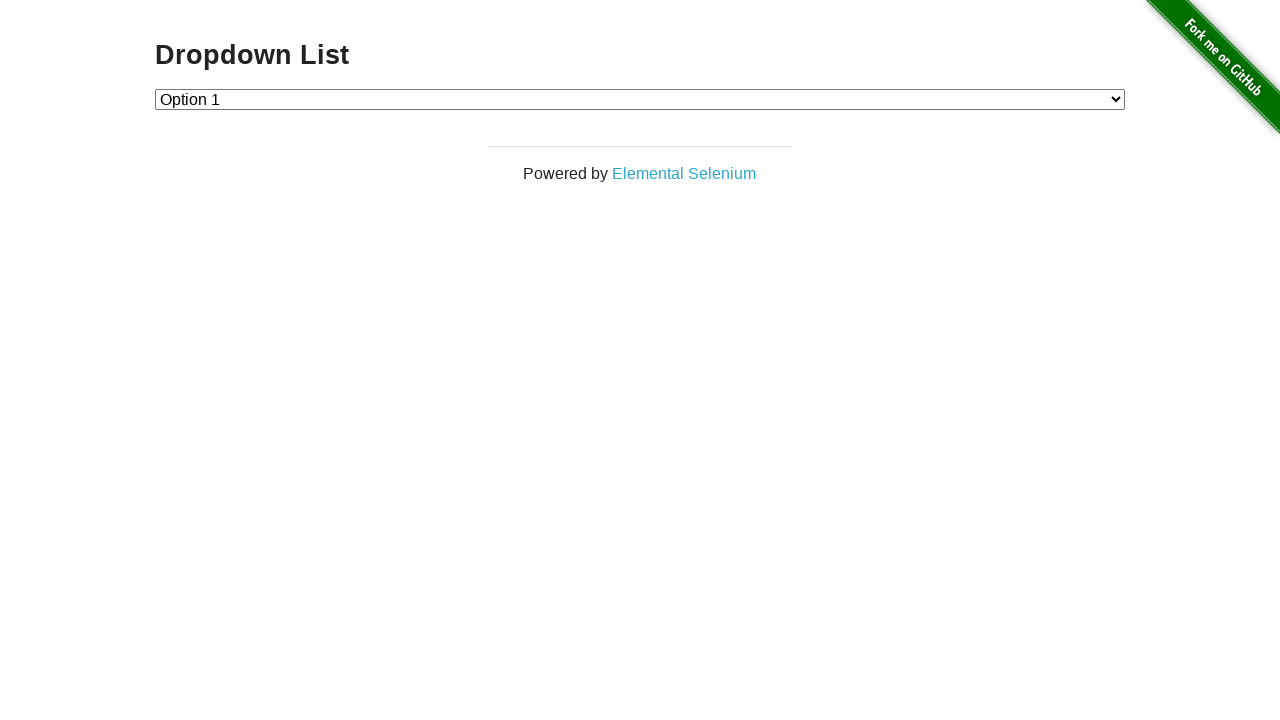

Retrieved all dropdown options
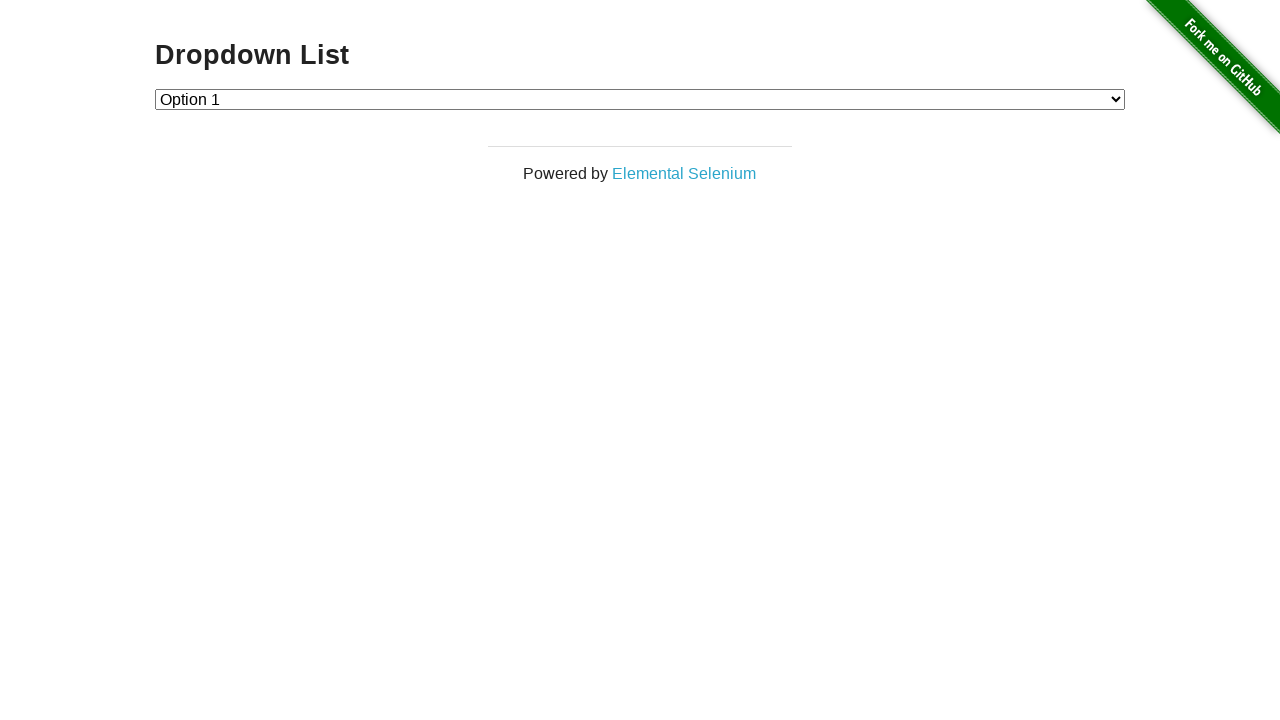

Verified dropdown has 3 options
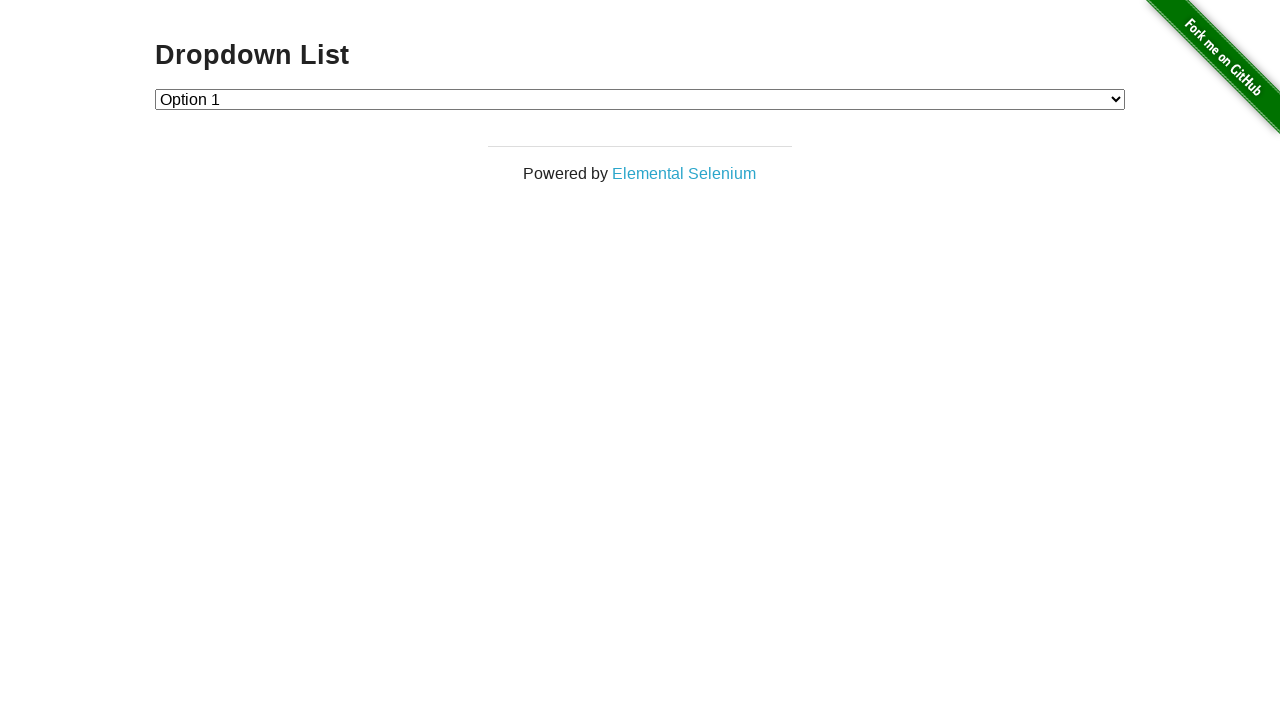

Extracted text content from all dropdown options
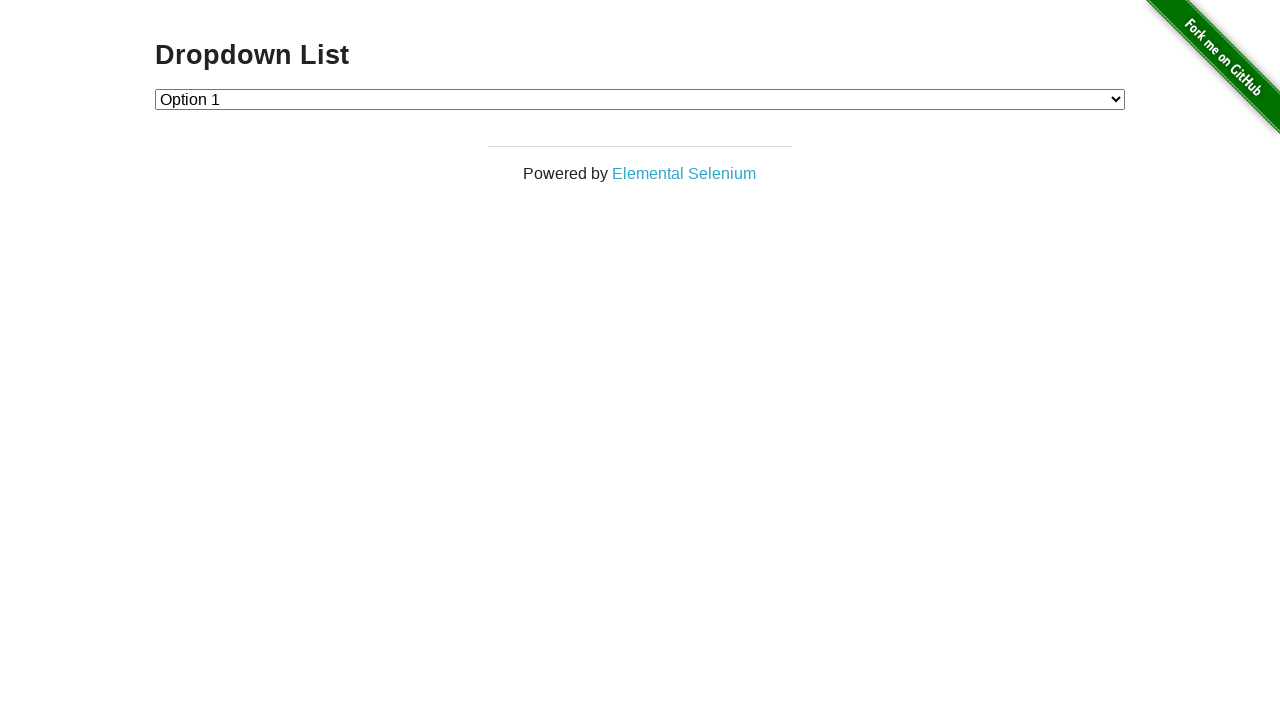

Verified dropdown contains Option 2
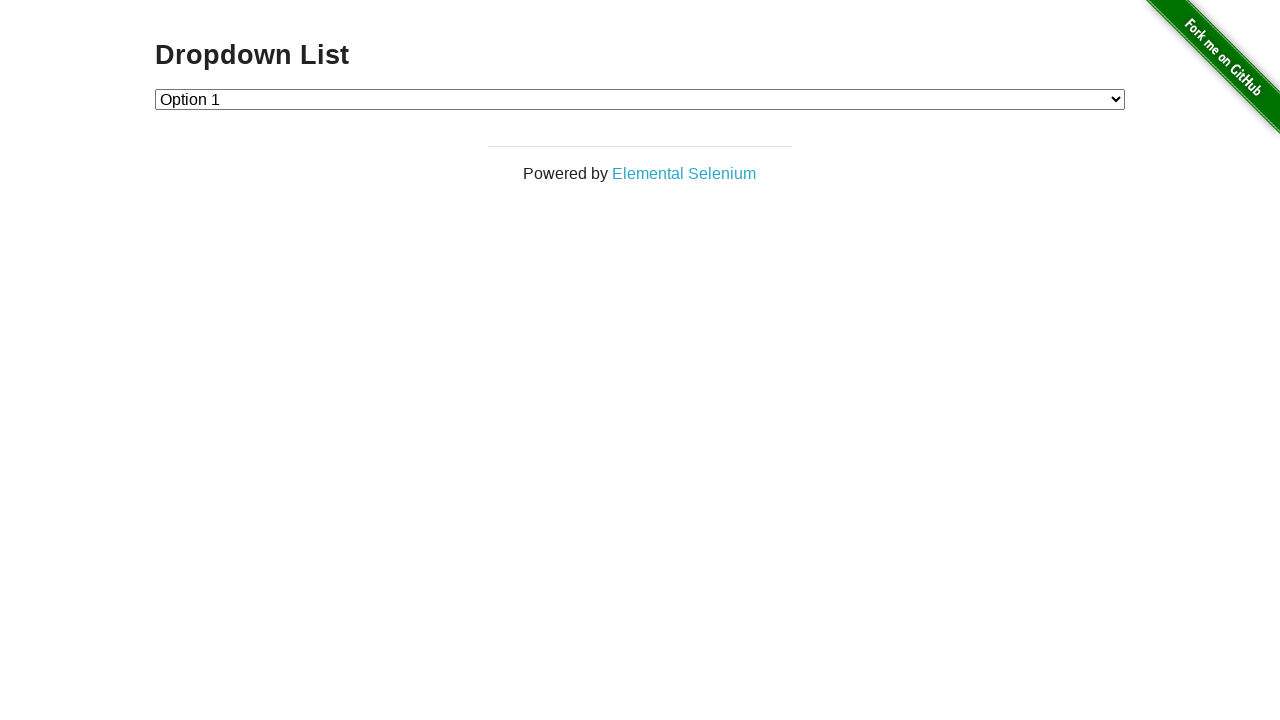

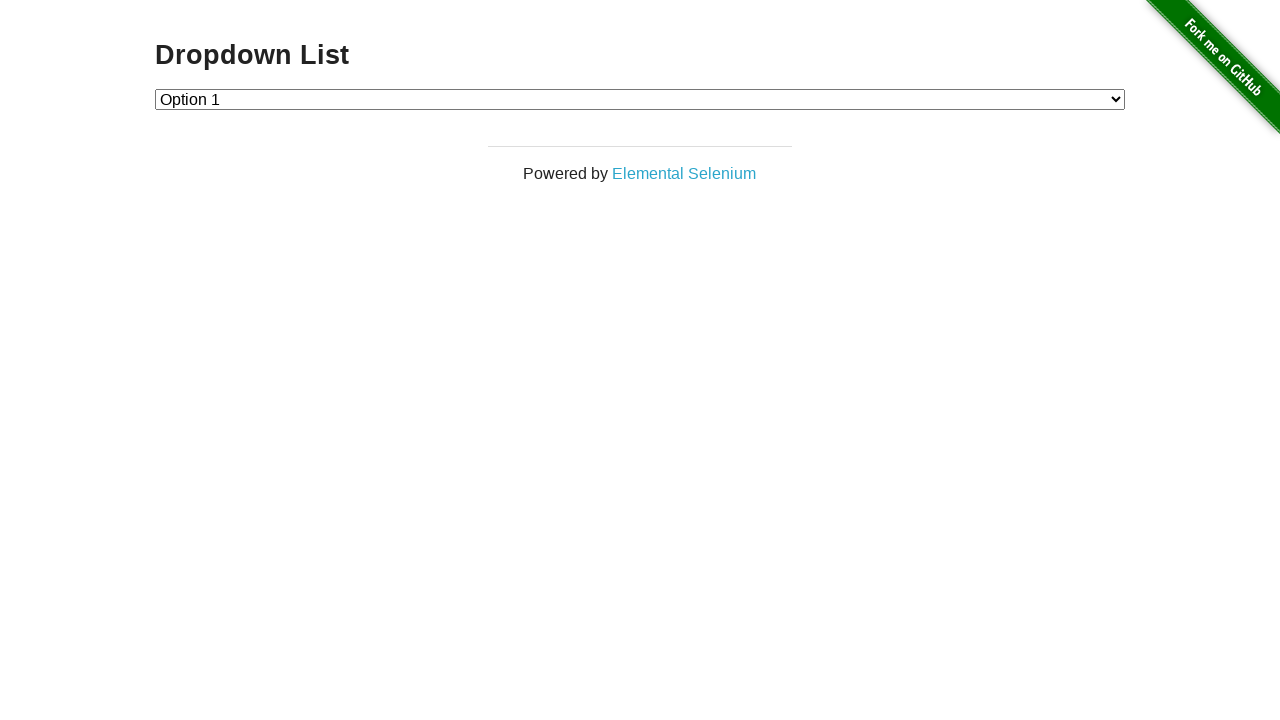